Tests that todo data persists after page reload, including completed state.

Starting URL: https://demo.playwright.dev/todomvc

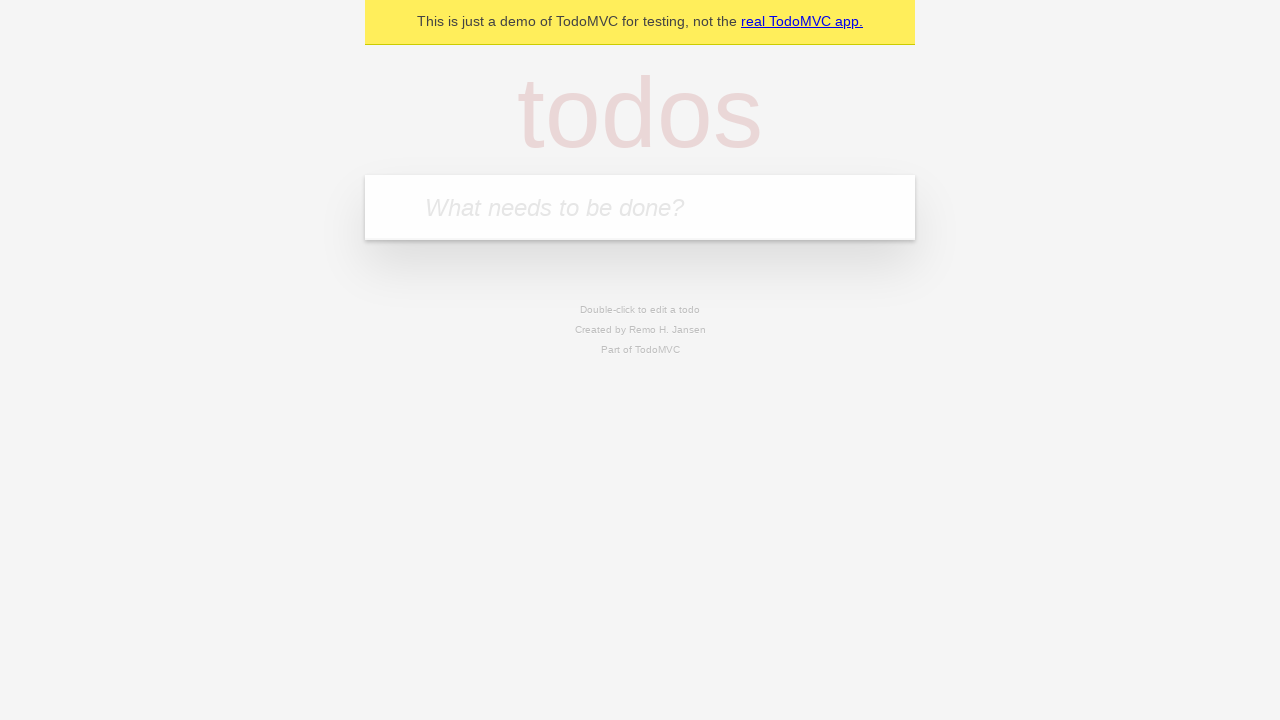

Filled first todo input with 'buy some cheese' on internal:attr=[placeholder="What needs to be done?"i]
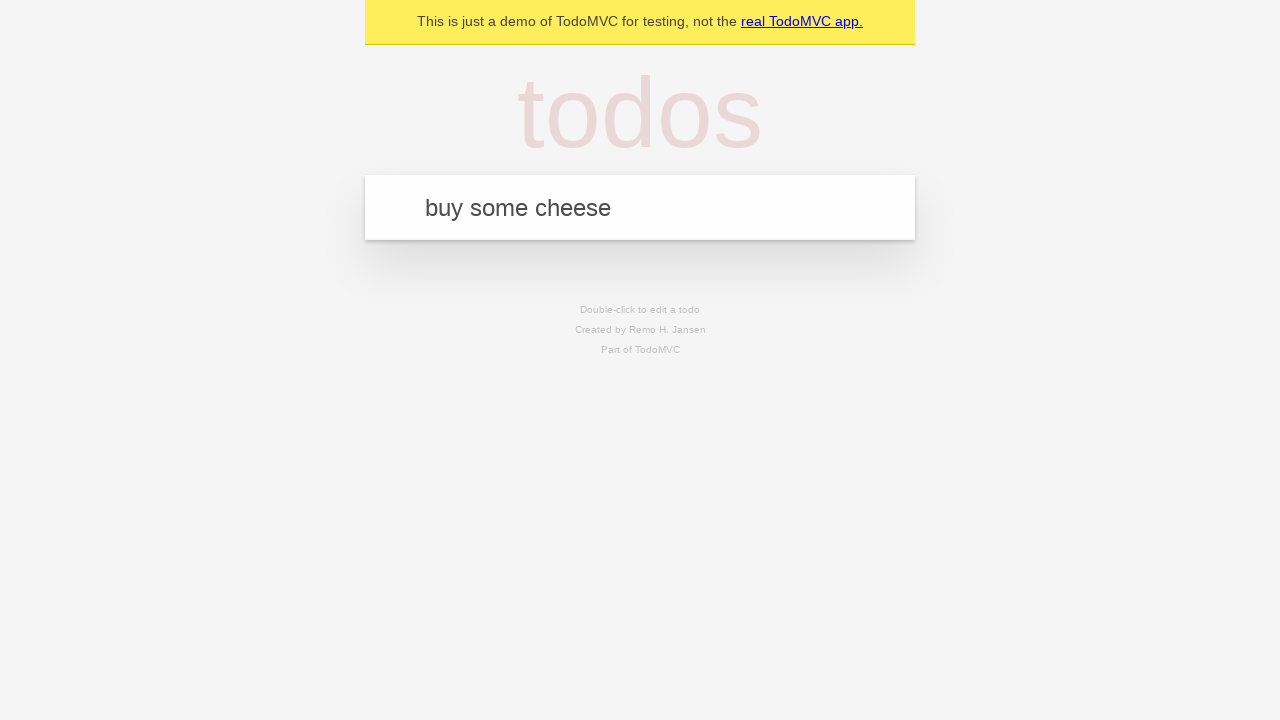

Pressed Enter to add first todo item on internal:attr=[placeholder="What needs to be done?"i]
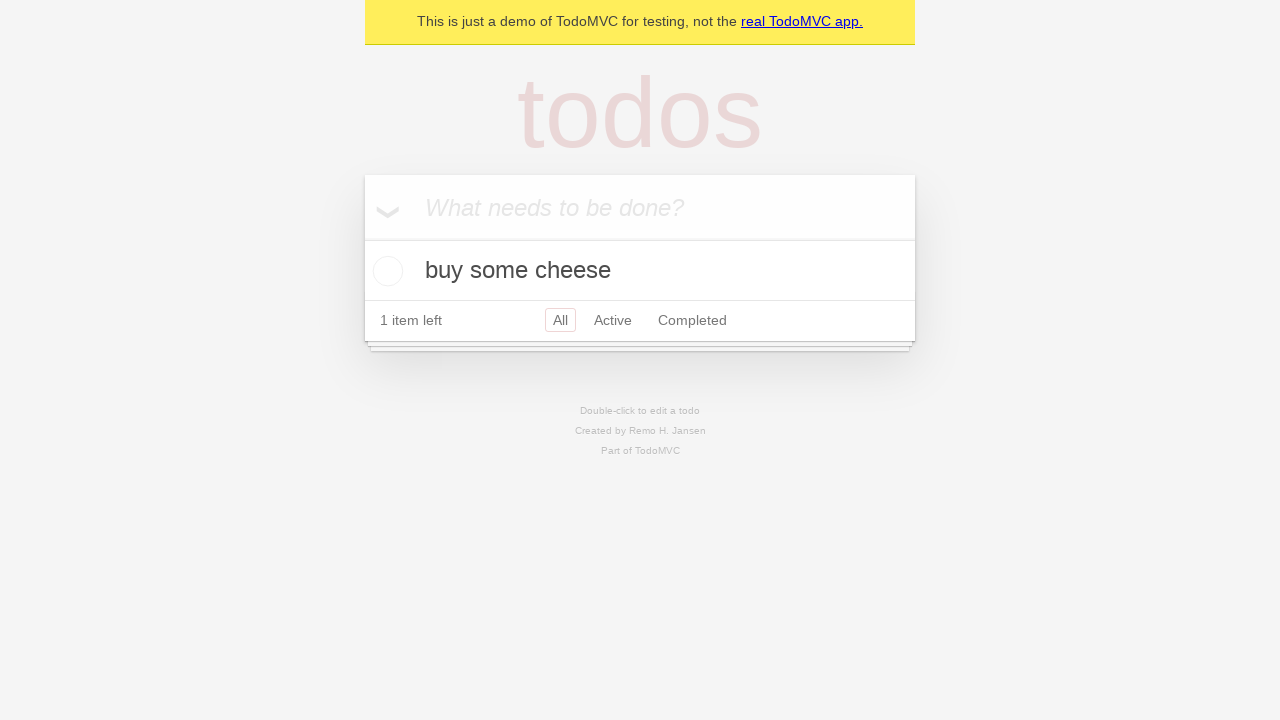

Filled second todo input with 'feed the cat' on internal:attr=[placeholder="What needs to be done?"i]
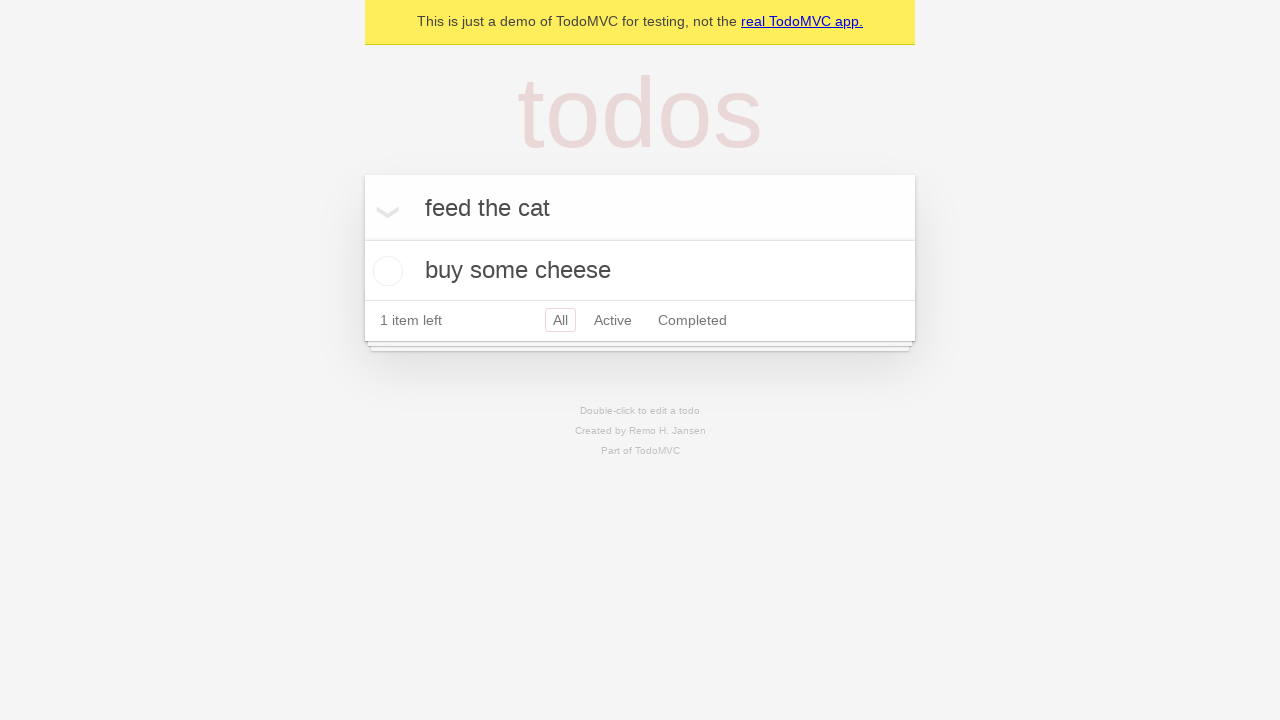

Pressed Enter to add second todo item on internal:attr=[placeholder="What needs to be done?"i]
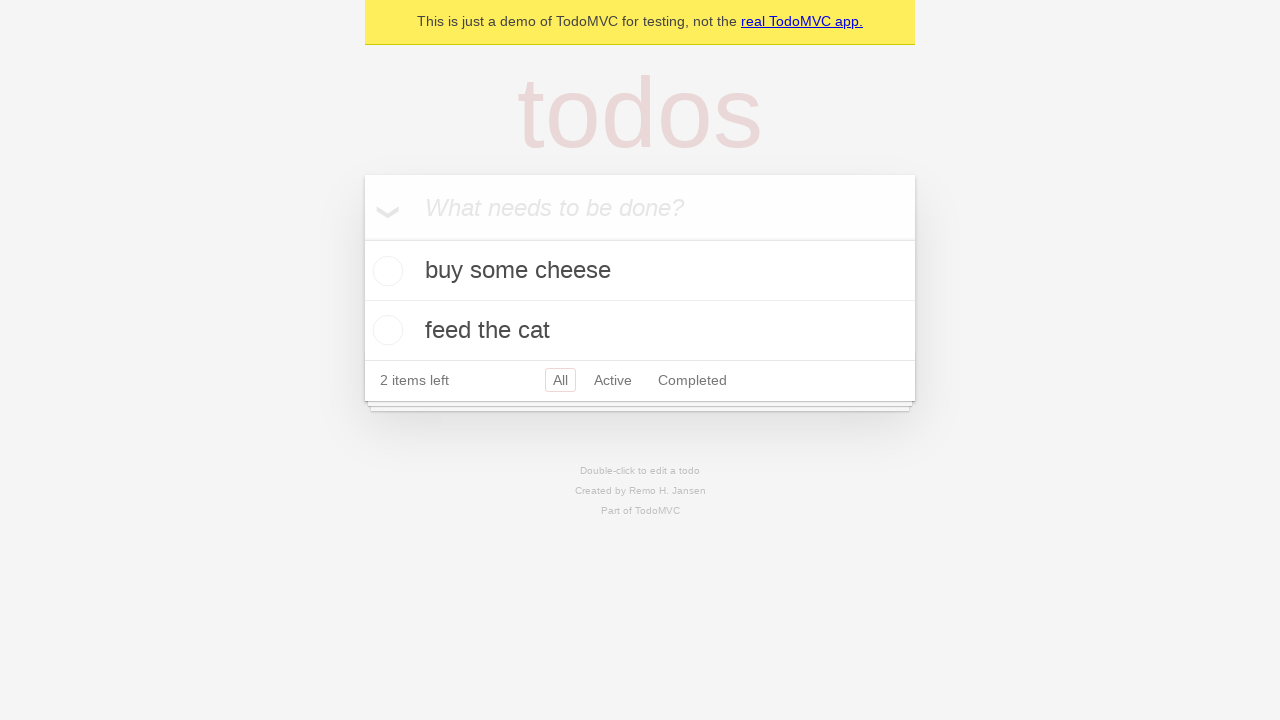

Checked the first todo item as completed at (385, 271) on internal:testid=[data-testid="todo-item"s] >> nth=0 >> internal:role=checkbox
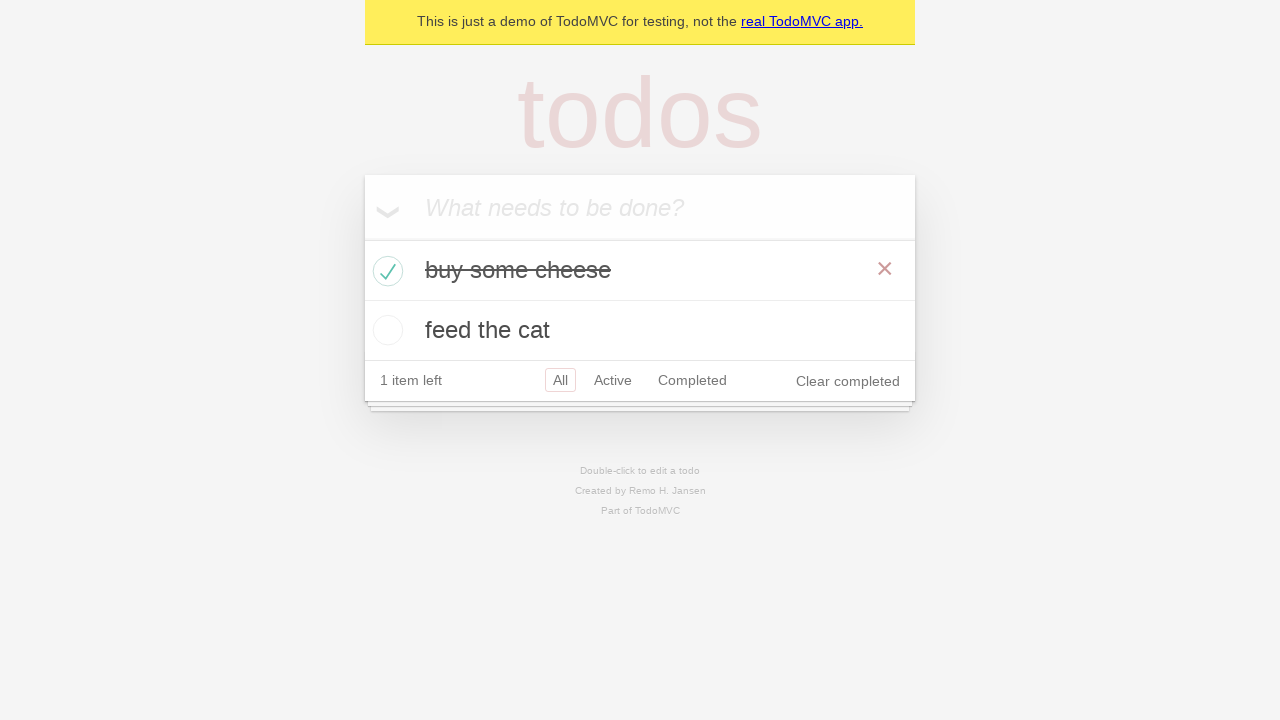

Reloaded the page to test data persistence
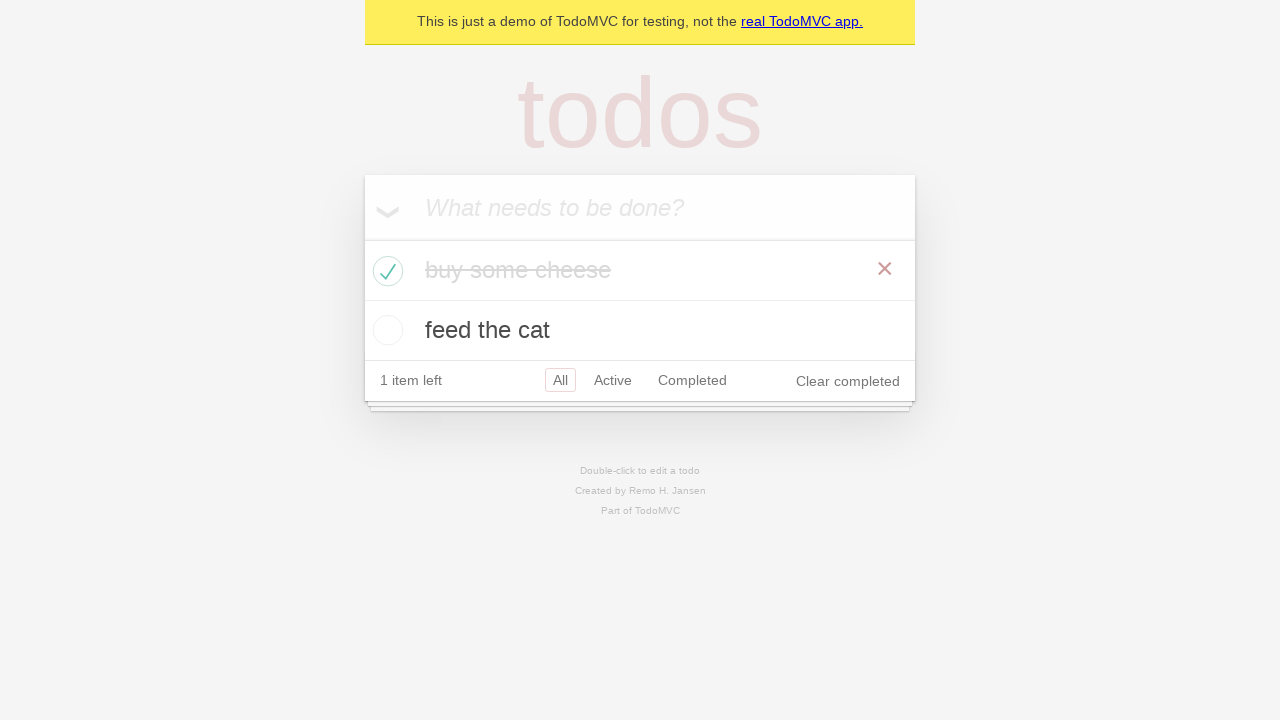

Waited for todo items to load after page reload
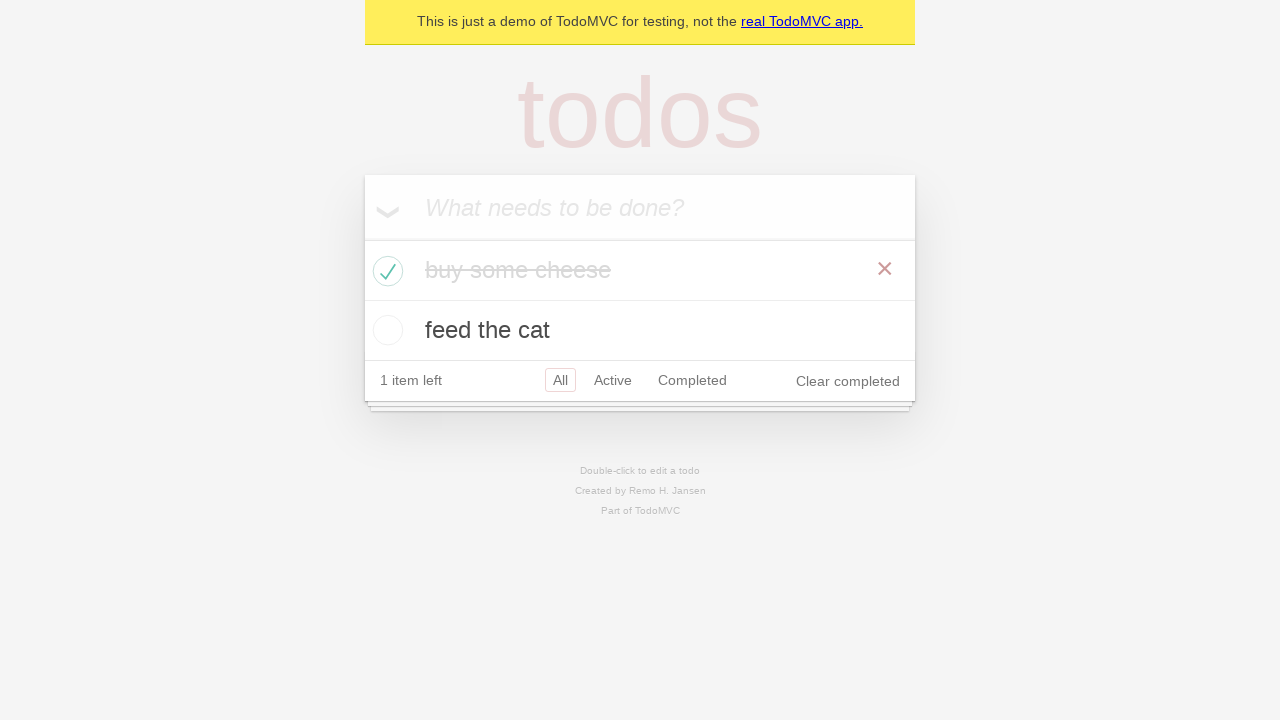

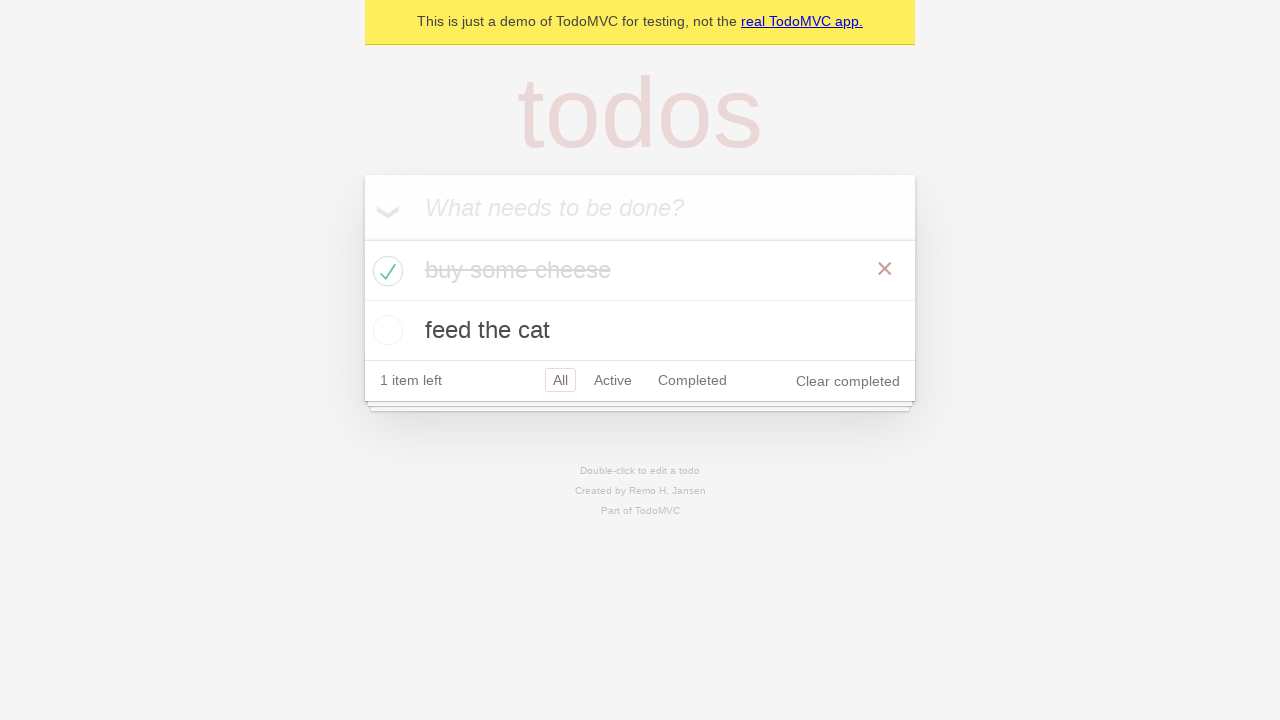